Tests keyboard shortcuts by sending Ctrl+A key combination to an element on a practice page

Starting URL: https://www.letskodeit.com/practice

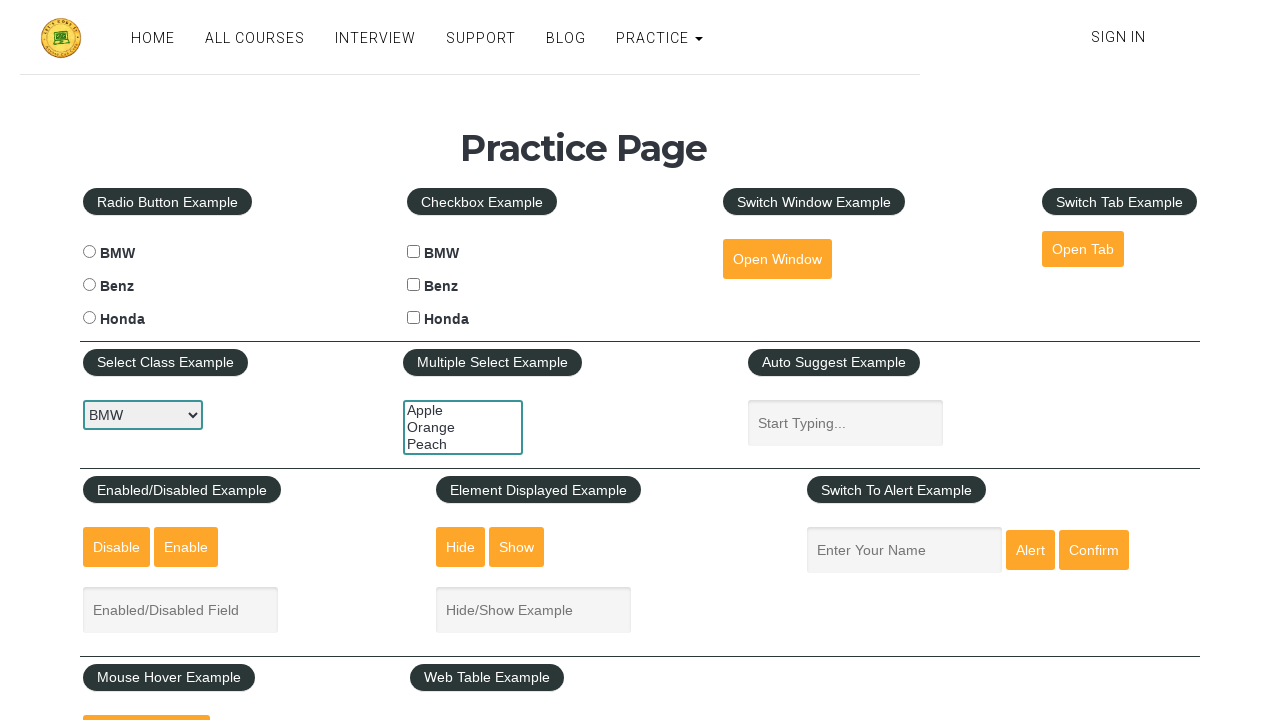

Pressed Ctrl+A keyboard shortcut on the open window button element on #openwindow
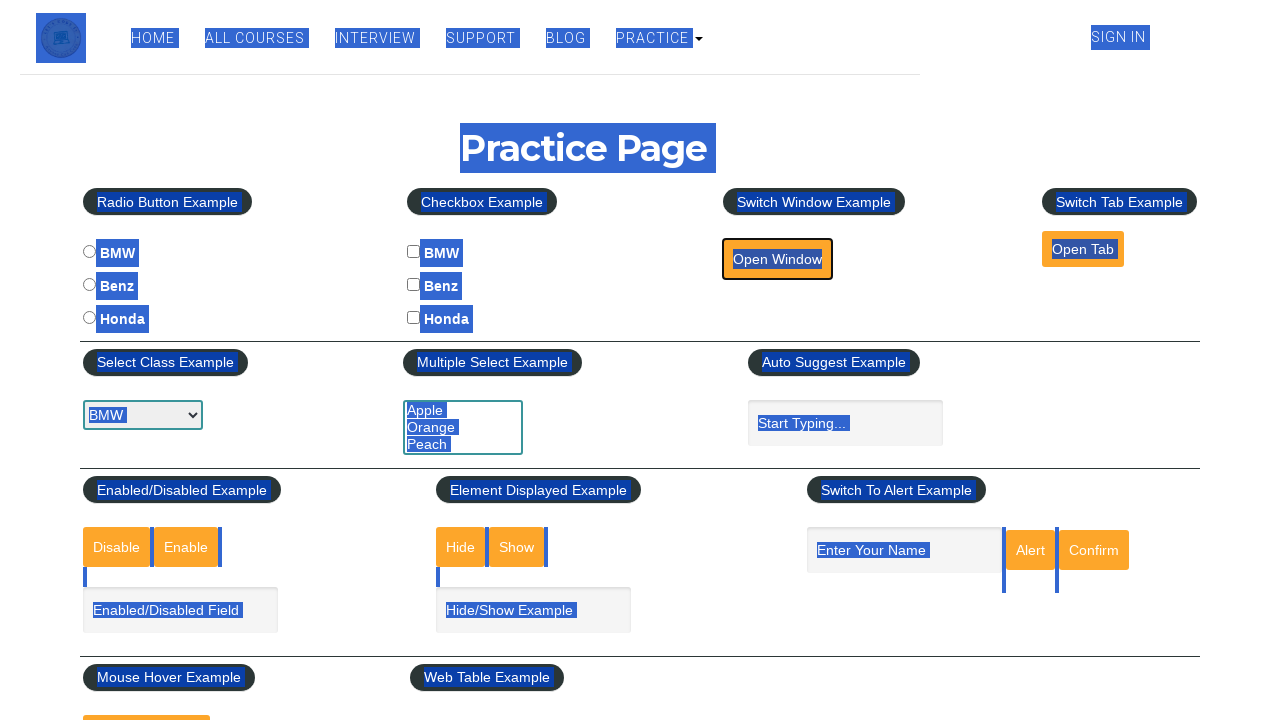

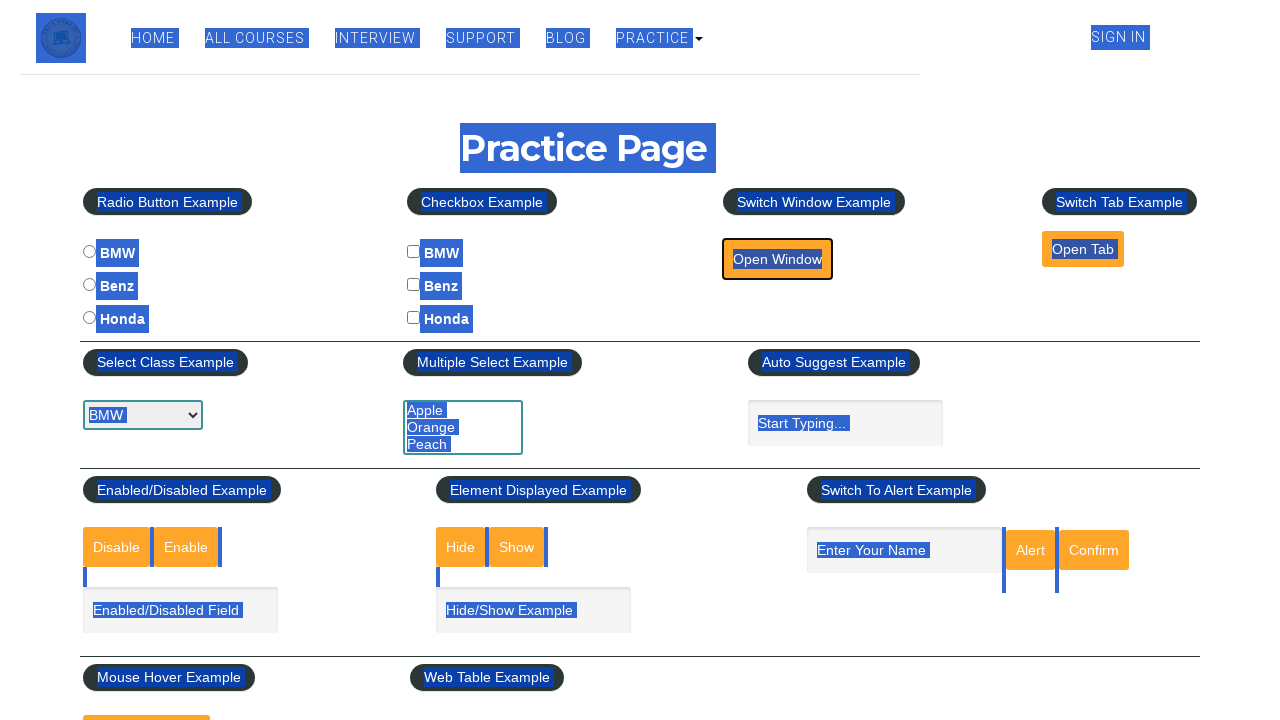